Tests clicking the 'Literary' demo button and verifies the demo loads

Starting URL: https://neuronpedia.org/gemma-scope#microscope

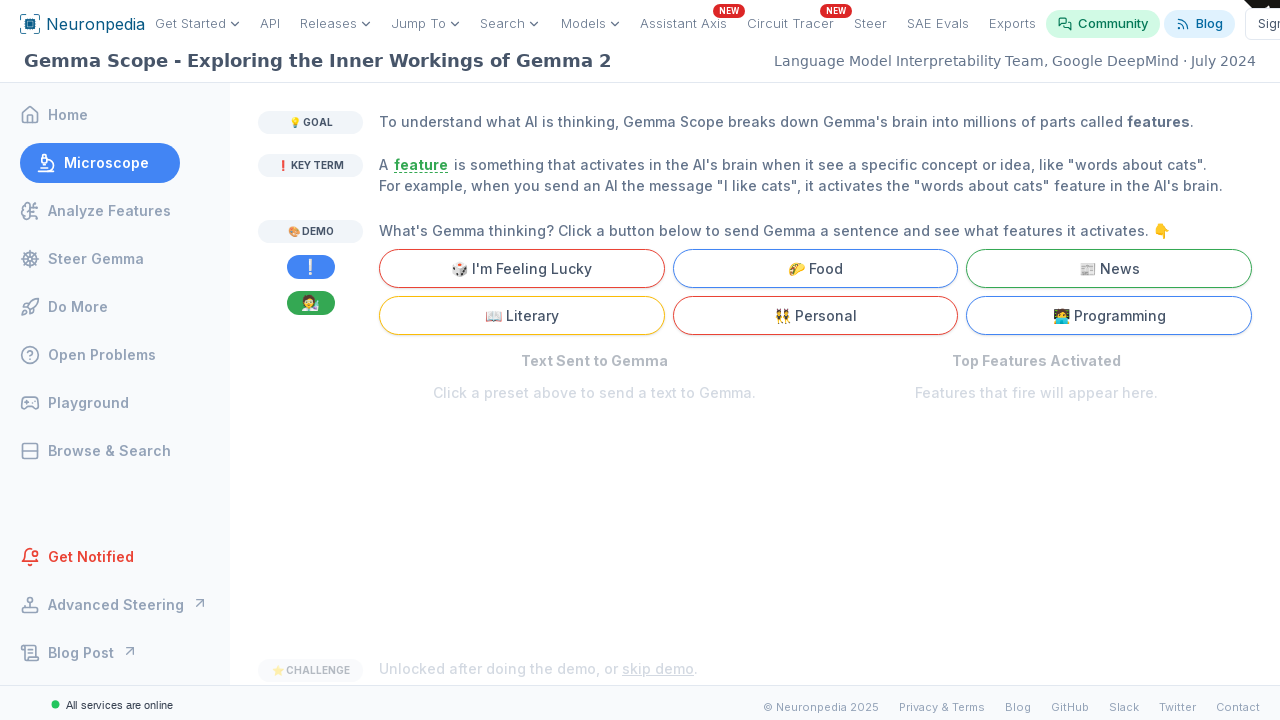

Clicked the 'Literary' demo button at (522, 316) on internal:text="Literary"i
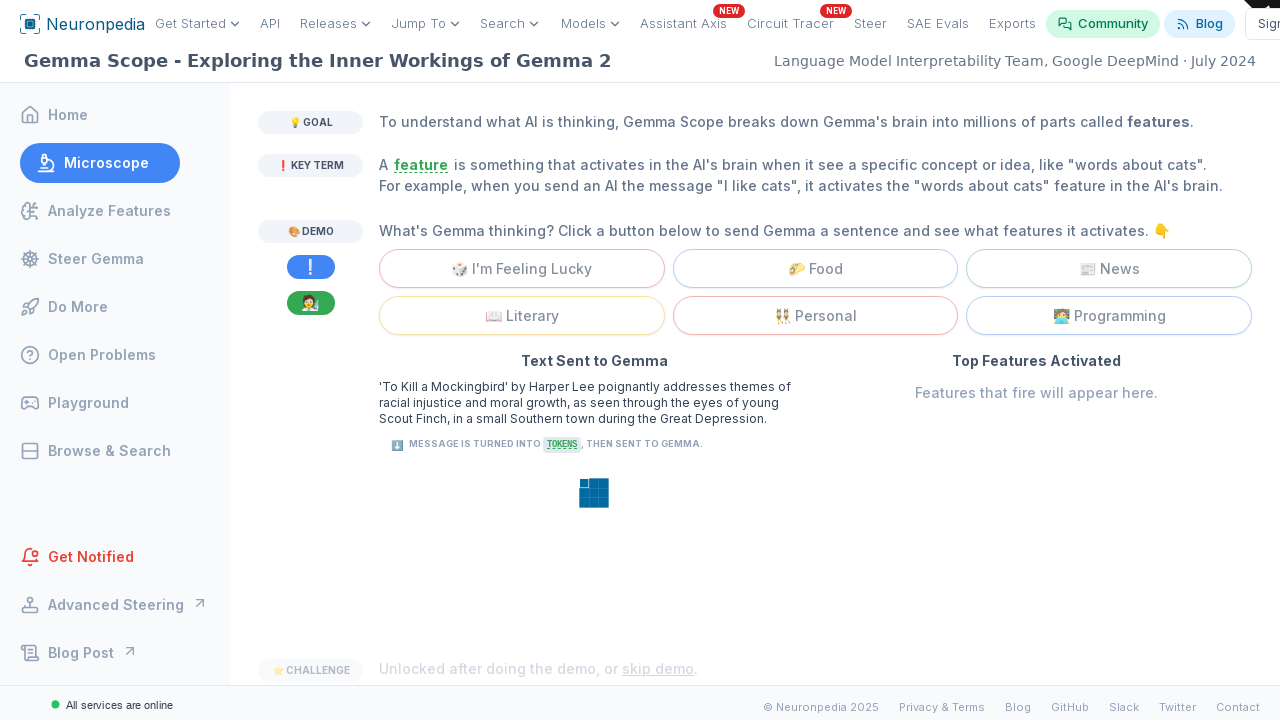

Verified demo loaded by confirming placeholder text disappeared
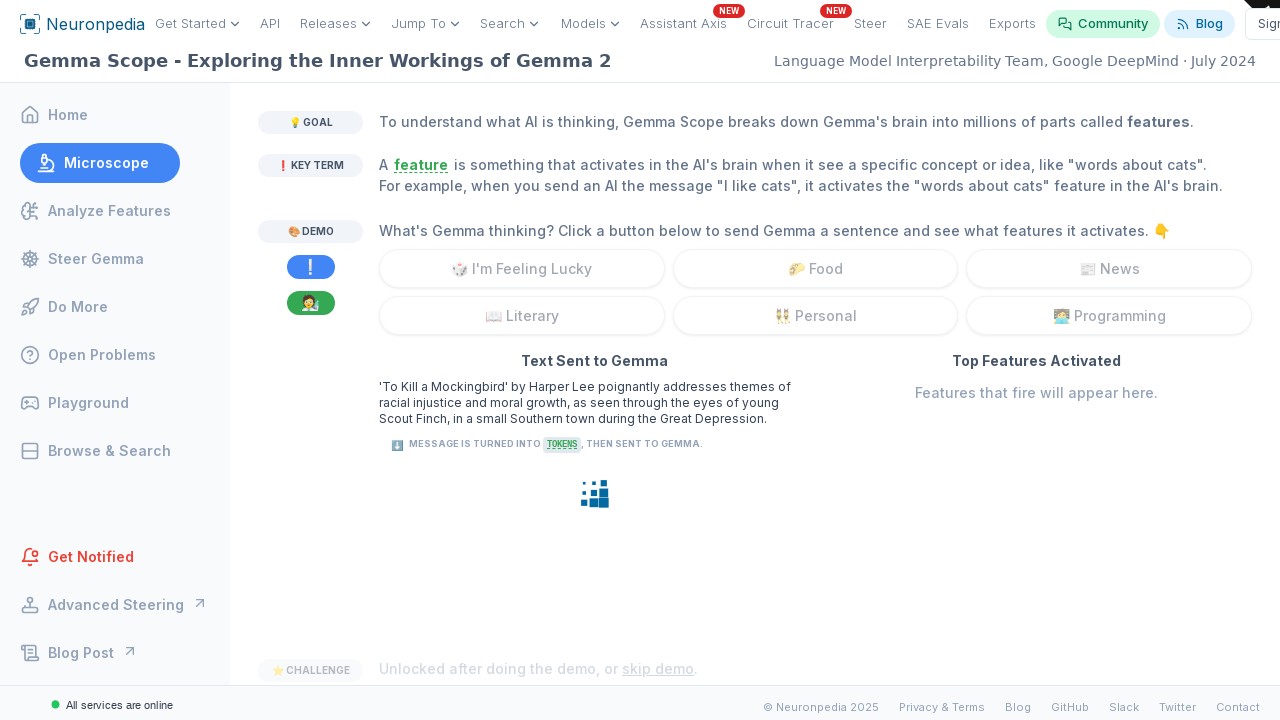

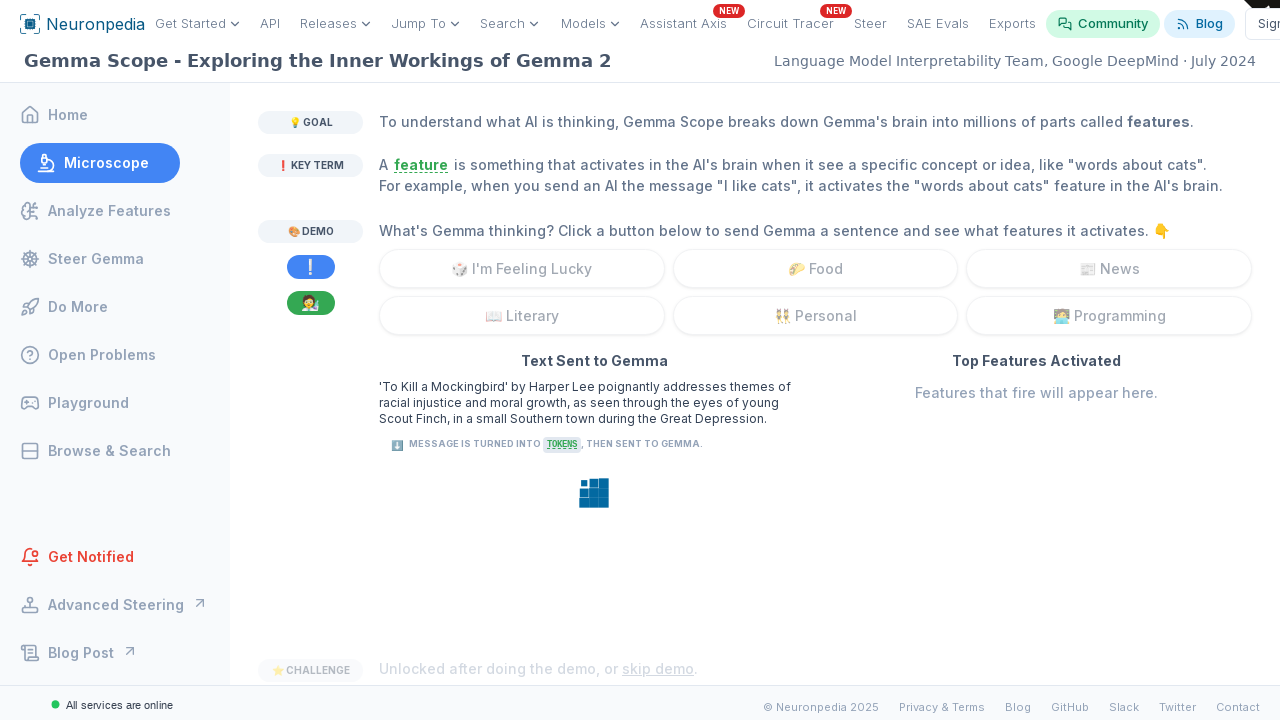